Tests that clicking the "Round Trip" radio button changes the visibility/style of a related div element, validating that the return date section becomes enabled.

Starting URL: https://rahulshettyacademy.com/dropdownsPractise/

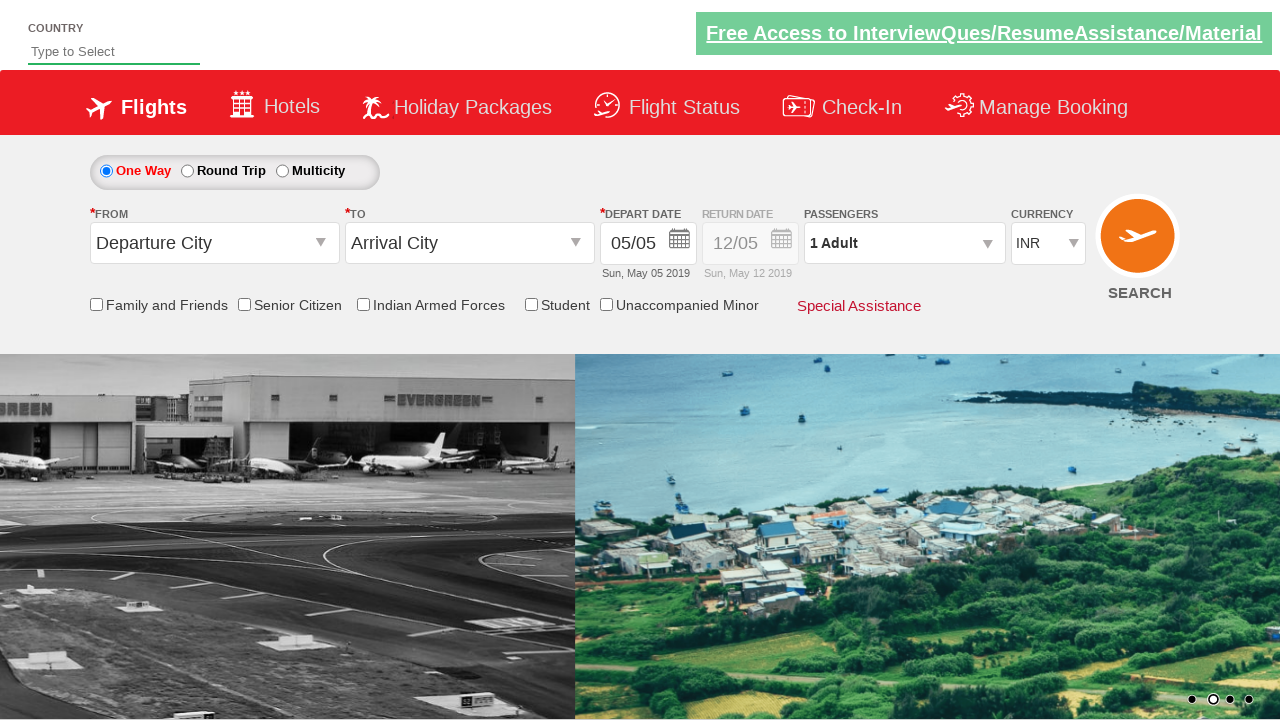

Retrieved initial style attribute of return date section div
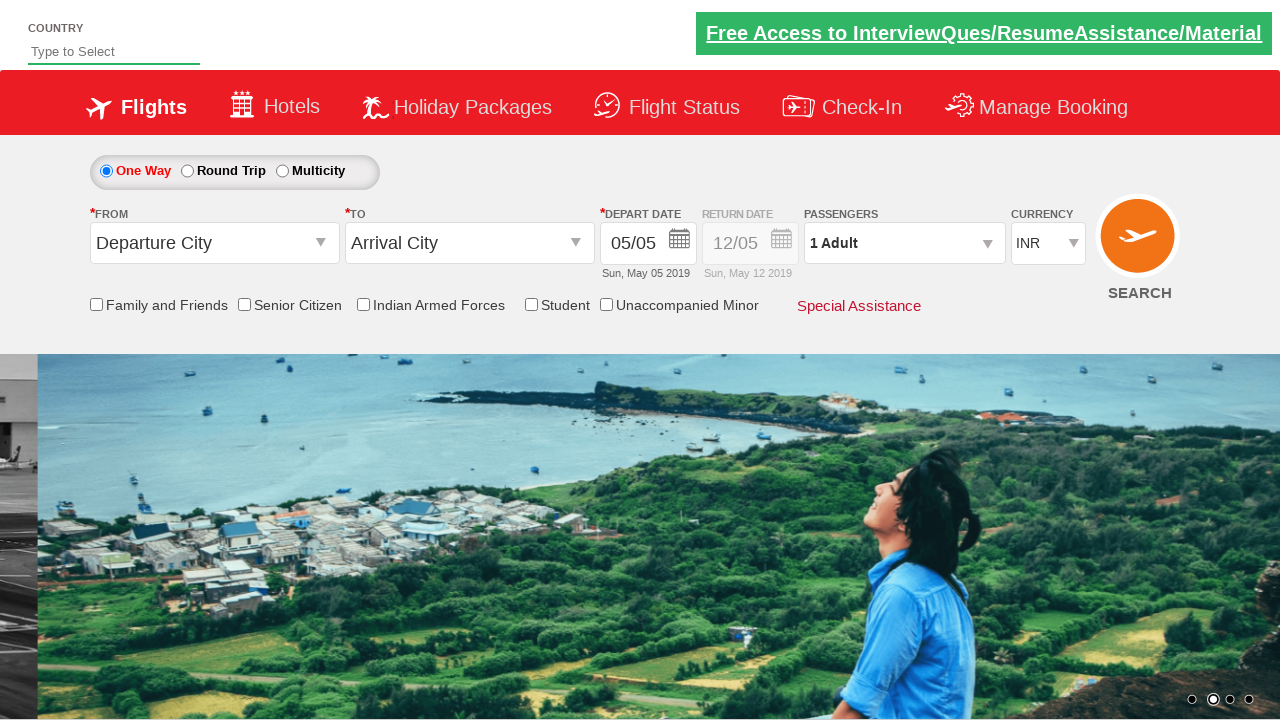

Clicked 'Round Trip' radio button at (187, 171) on #ctl00_mainContent_rbtnl_Trip_1
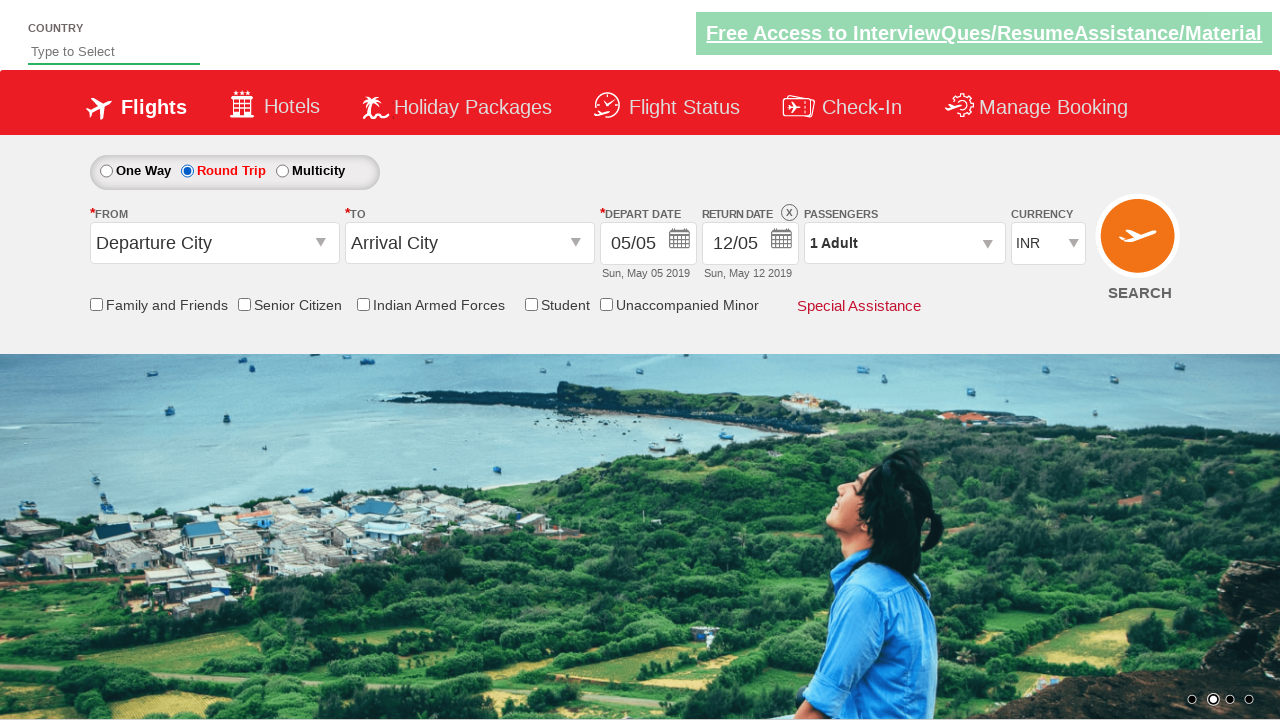

Waited 500ms for style changes to apply
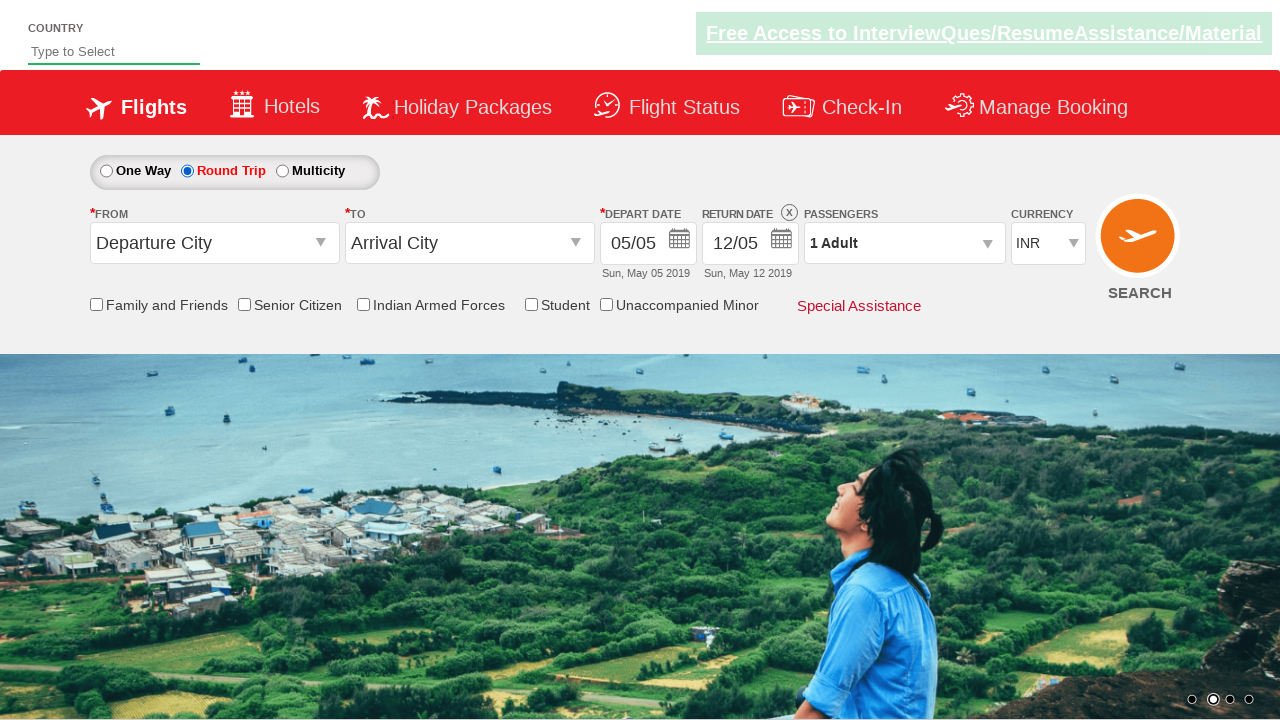

Retrieved updated style attribute of return date section div
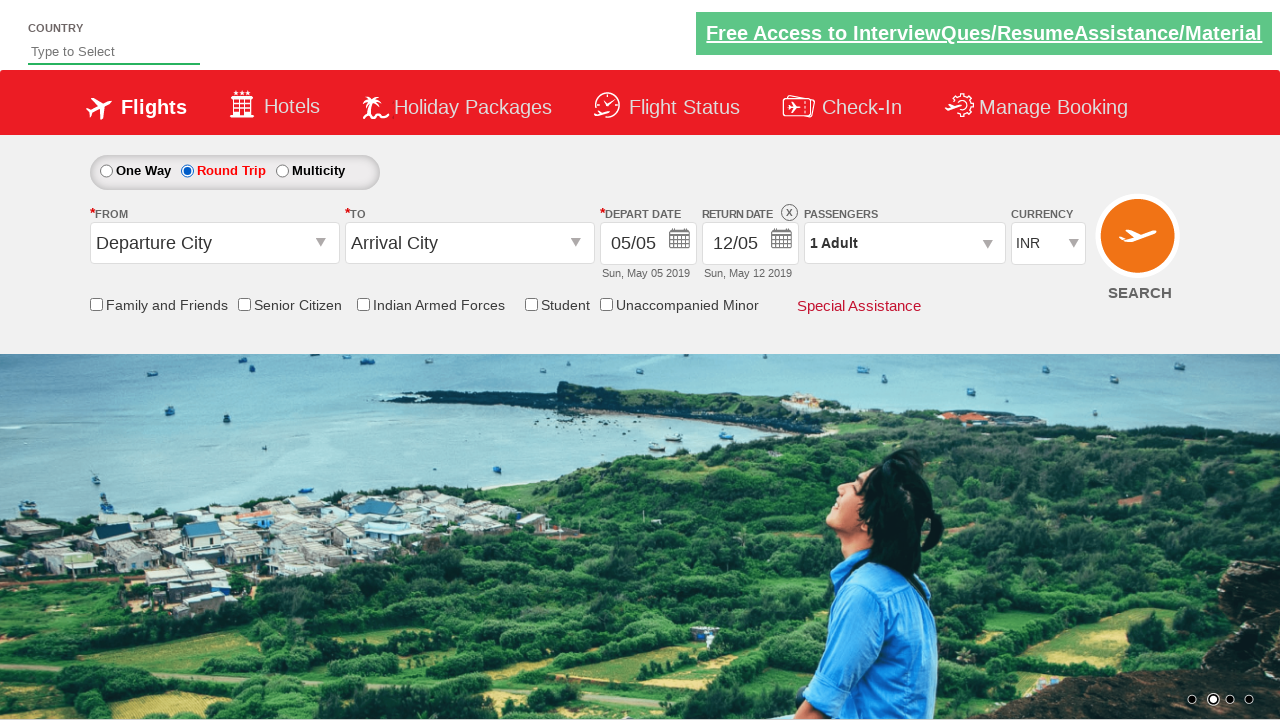

Validated that return date section became enabled - style contains '1'
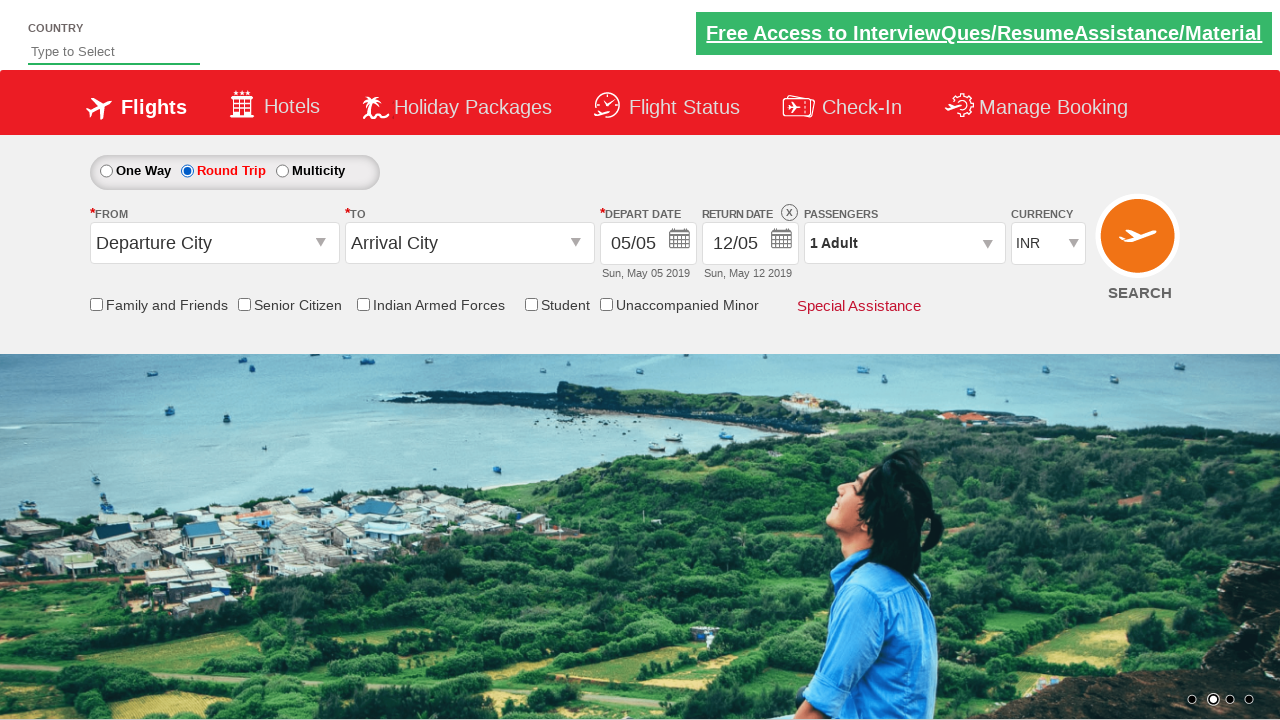

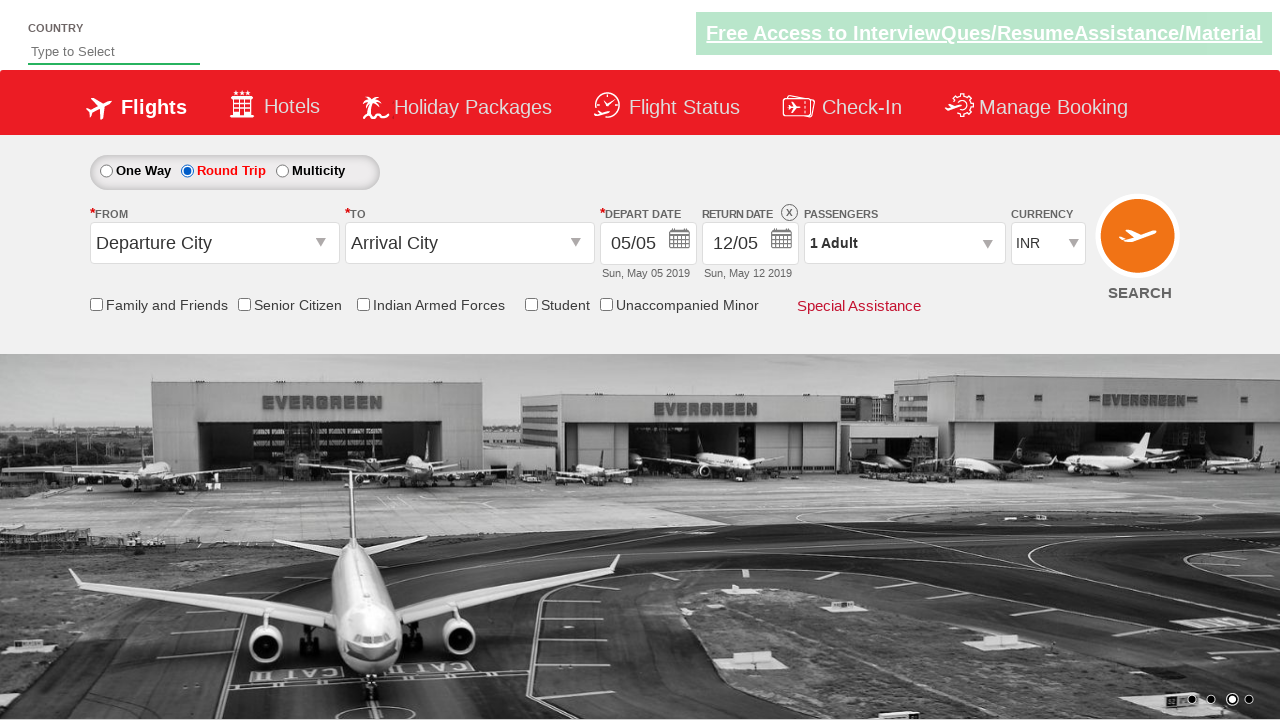